Tests the add/remove elements functionality by clicking the "Add Element" button, verifying a "Delete" button appears, clicking the delete button to remove it, and verifying the page heading is visible.

Starting URL: https://the-internet.herokuapp.com/add_remove_elements/

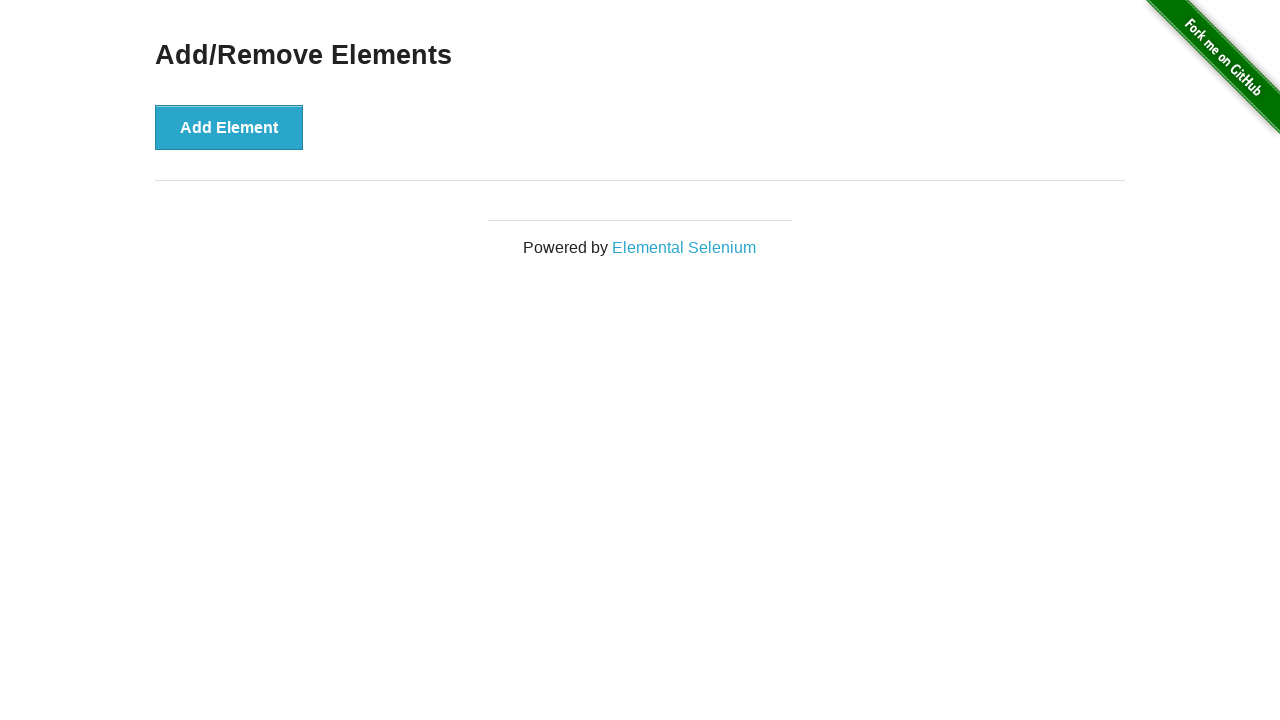

Clicked 'Add Element' button at (229, 127) on xpath=//button[text()='Add Element']
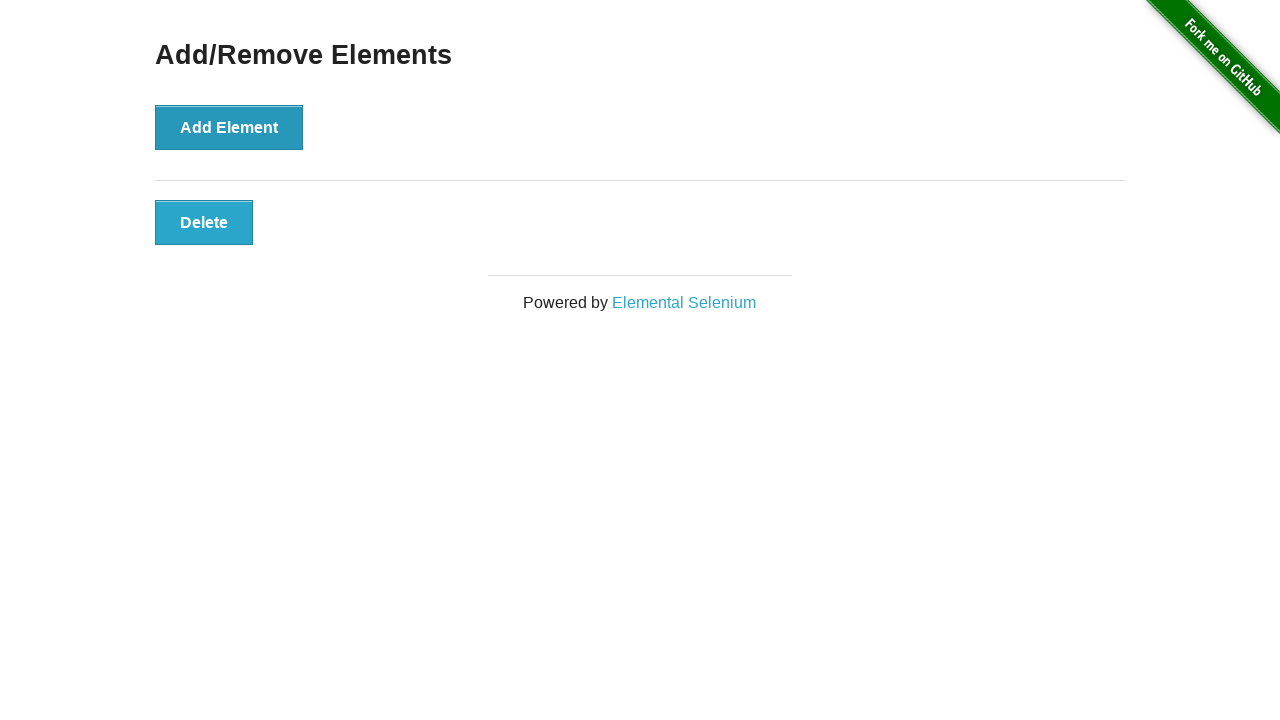

Waited for Delete button to appear
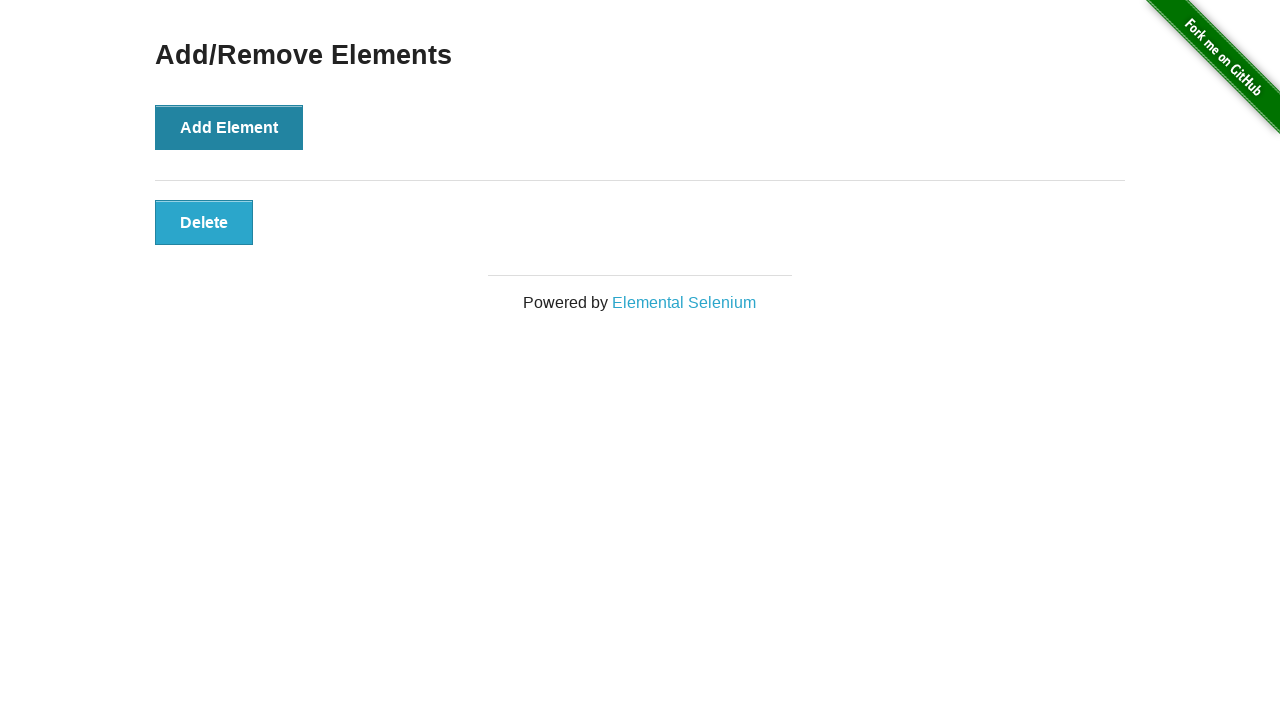

Located Delete button element
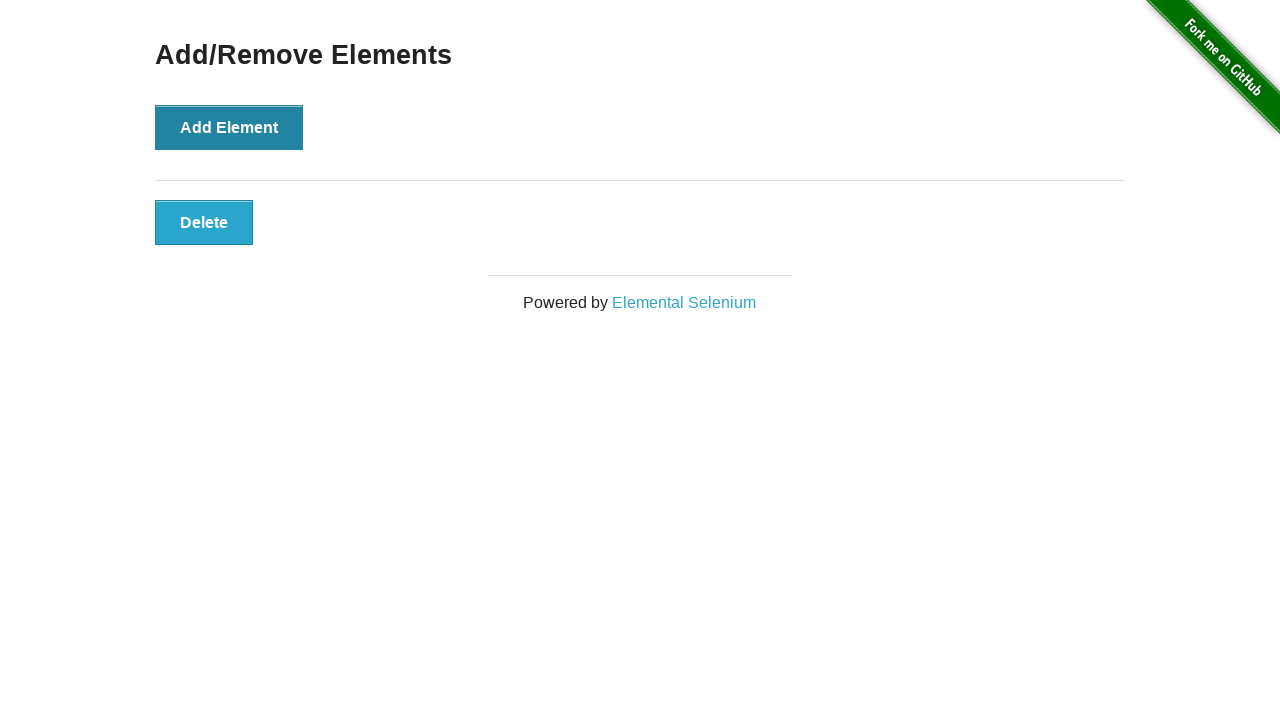

Verified Delete button is visible
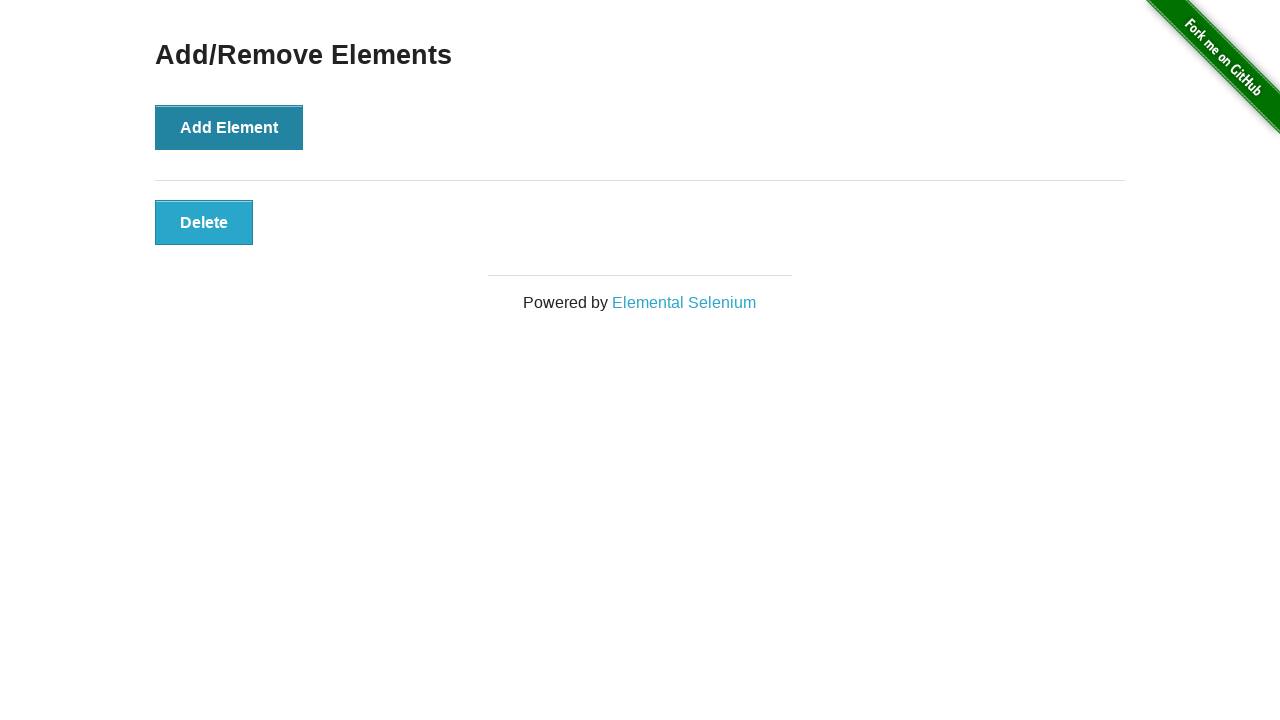

Clicked Delete button to remove element at (204, 222) on xpath=//button[text()='Delete']
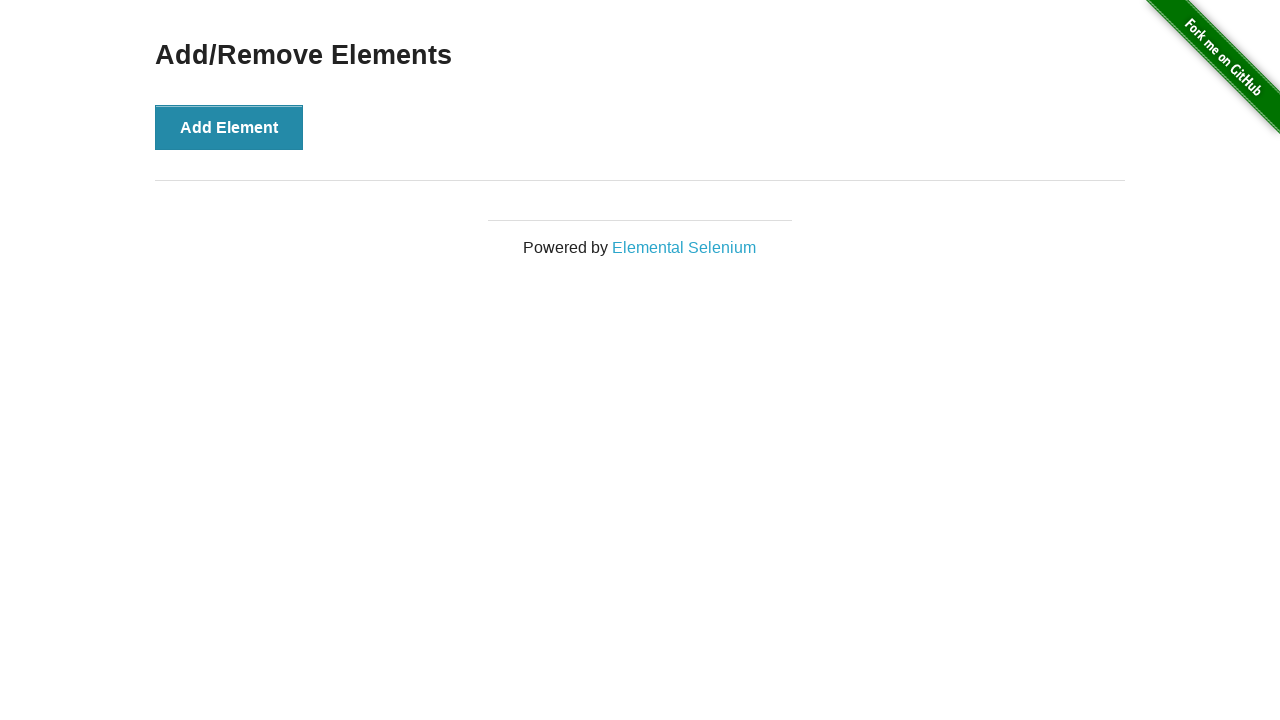

Located page heading element
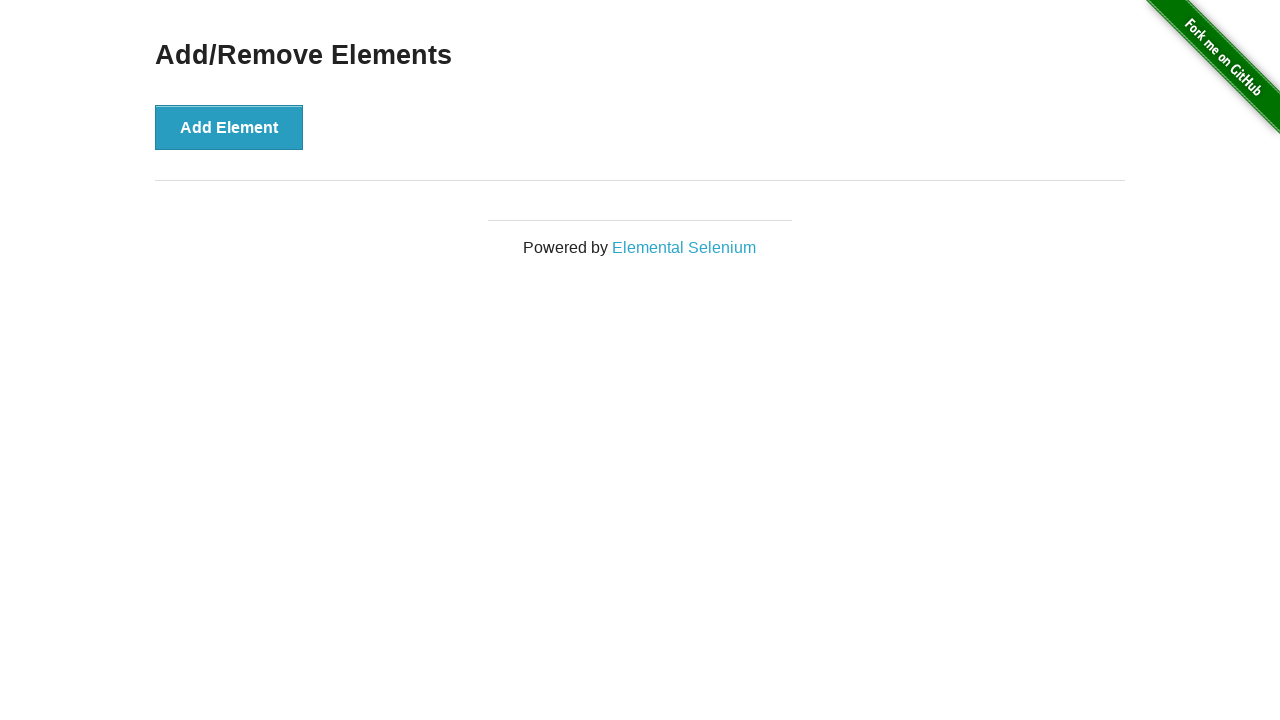

Verified page heading is visible
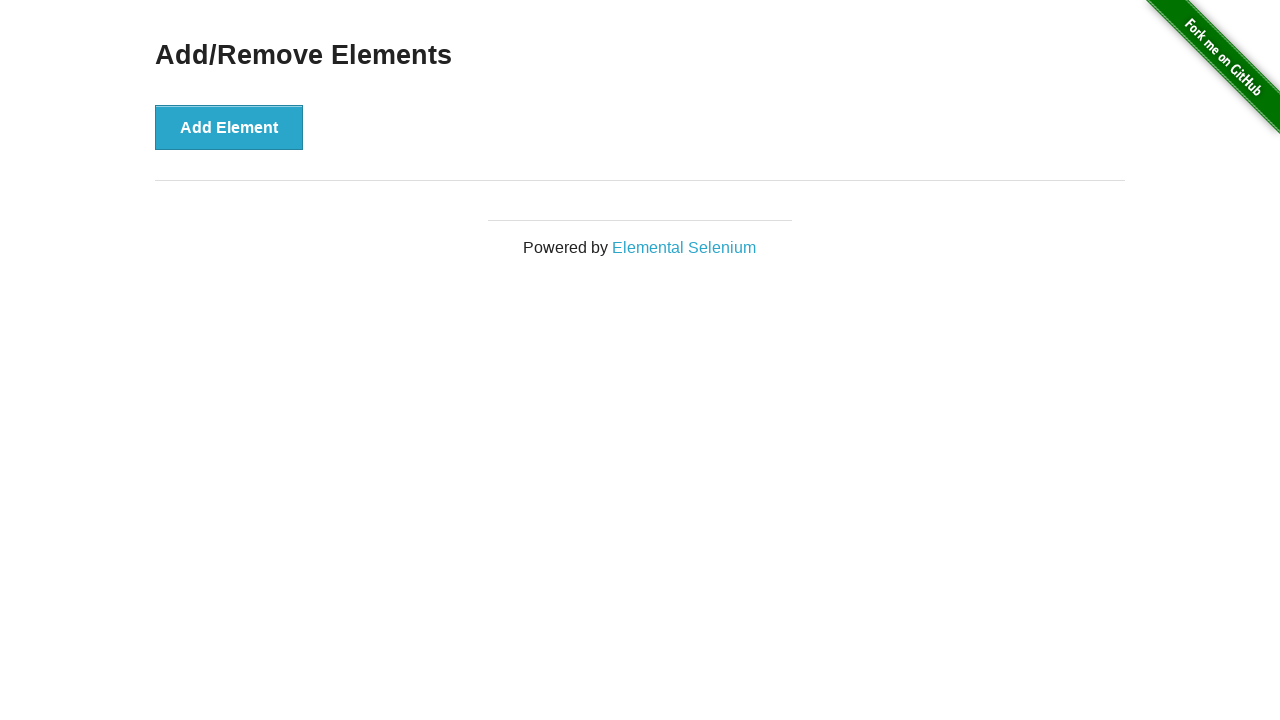

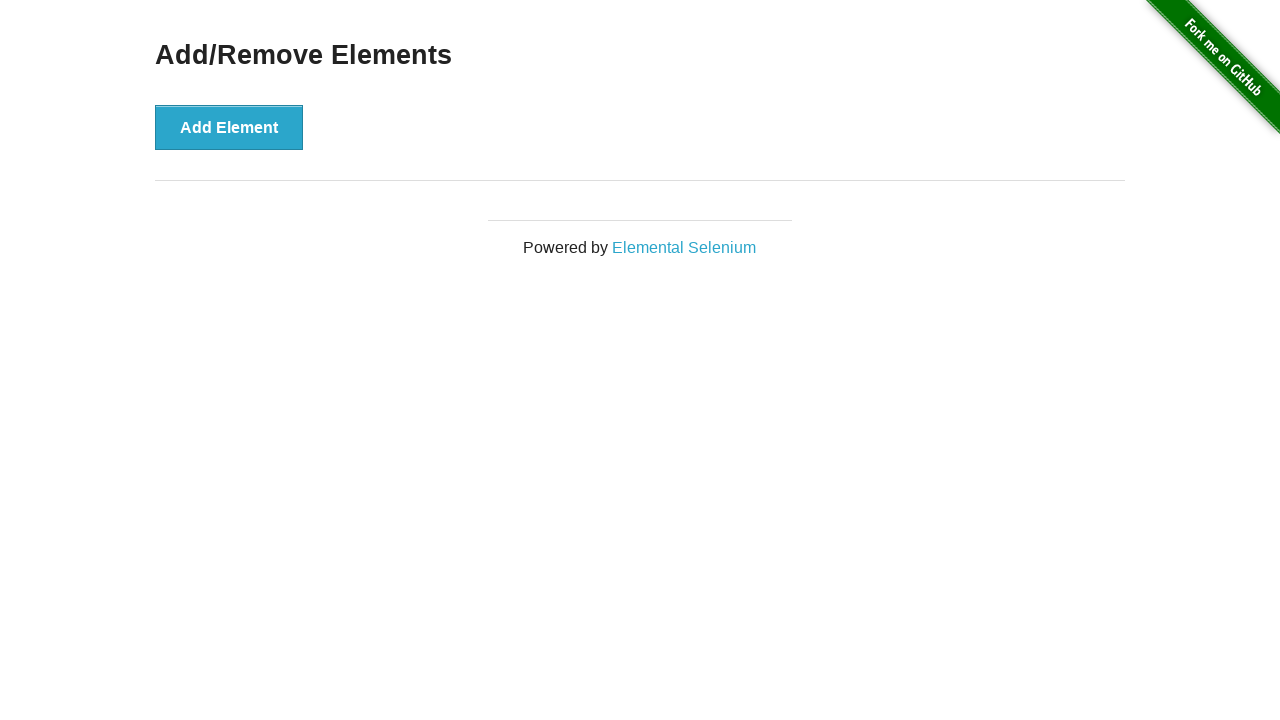